Tests the search filter functionality on an e-commerce offers page by clicking on a column header, searching for "Rice", and verifying that the filtered results match the search criteria

Starting URL: https://rahulshettyacademy.com/seleniumPractise/#/offers

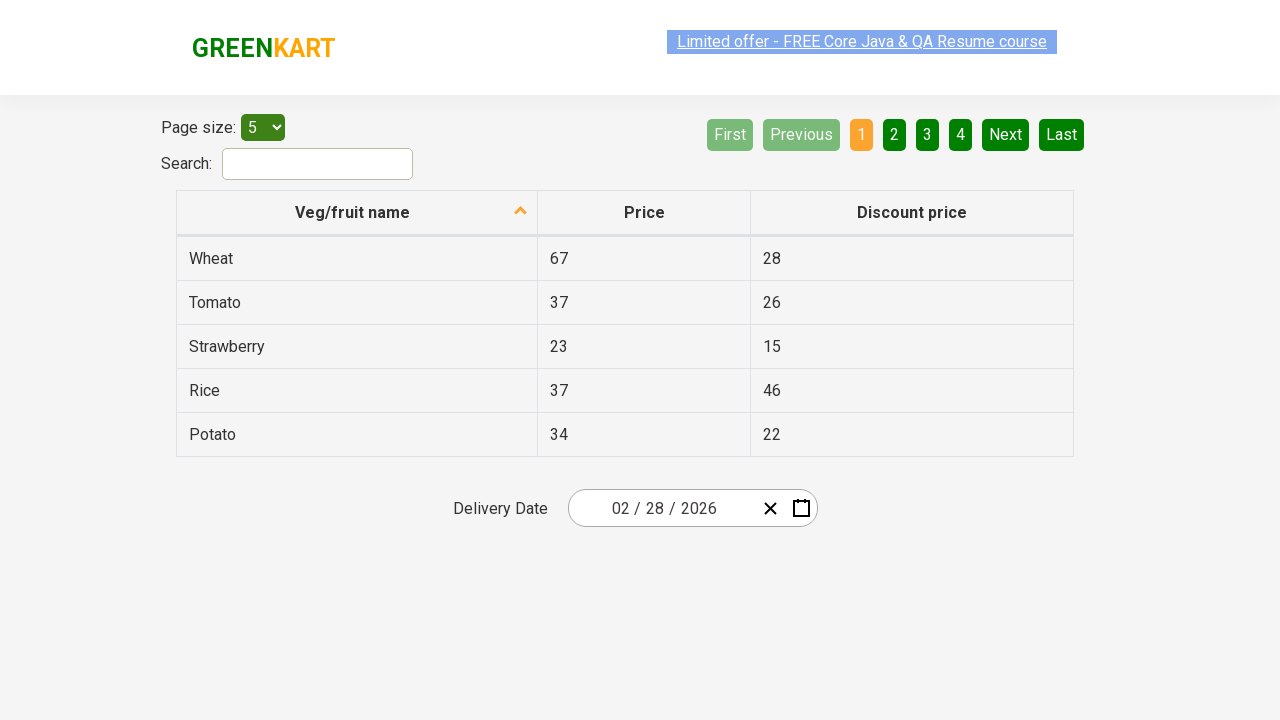

Clicked on the first column header to sort at (357, 213) on xpath=//tr/th[1]
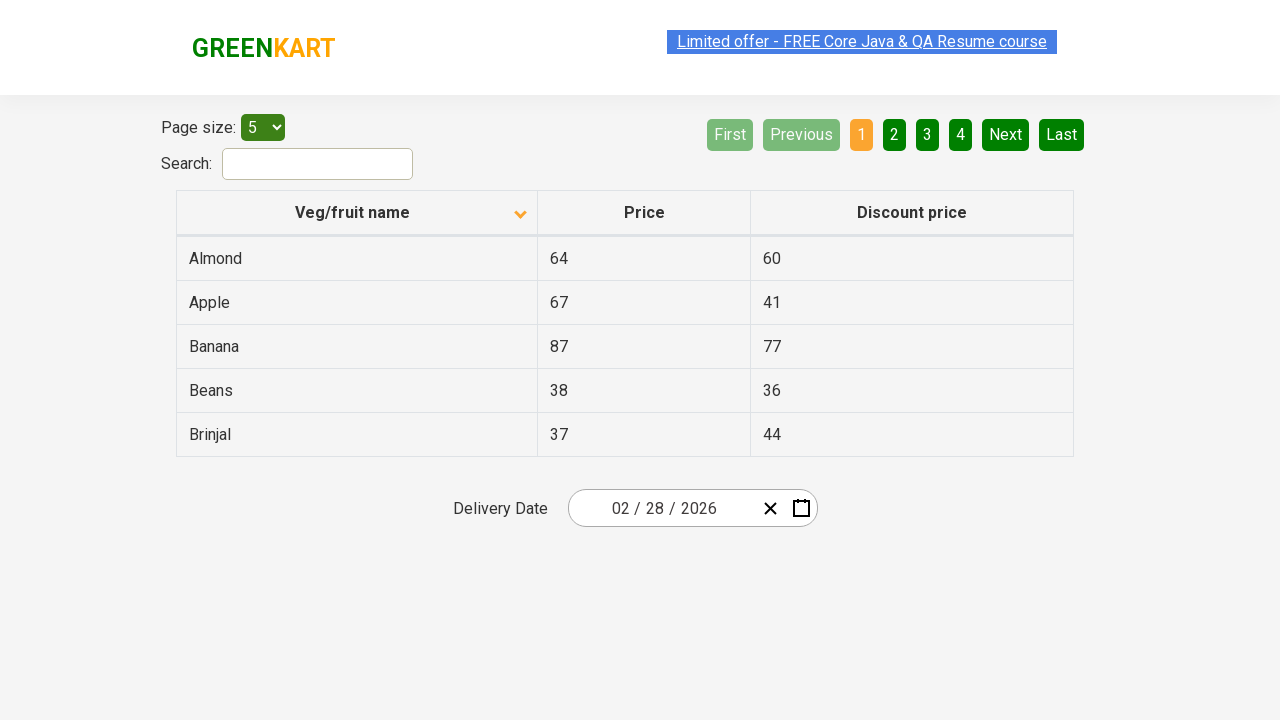

Filled search field with 'Rice' on #search-field
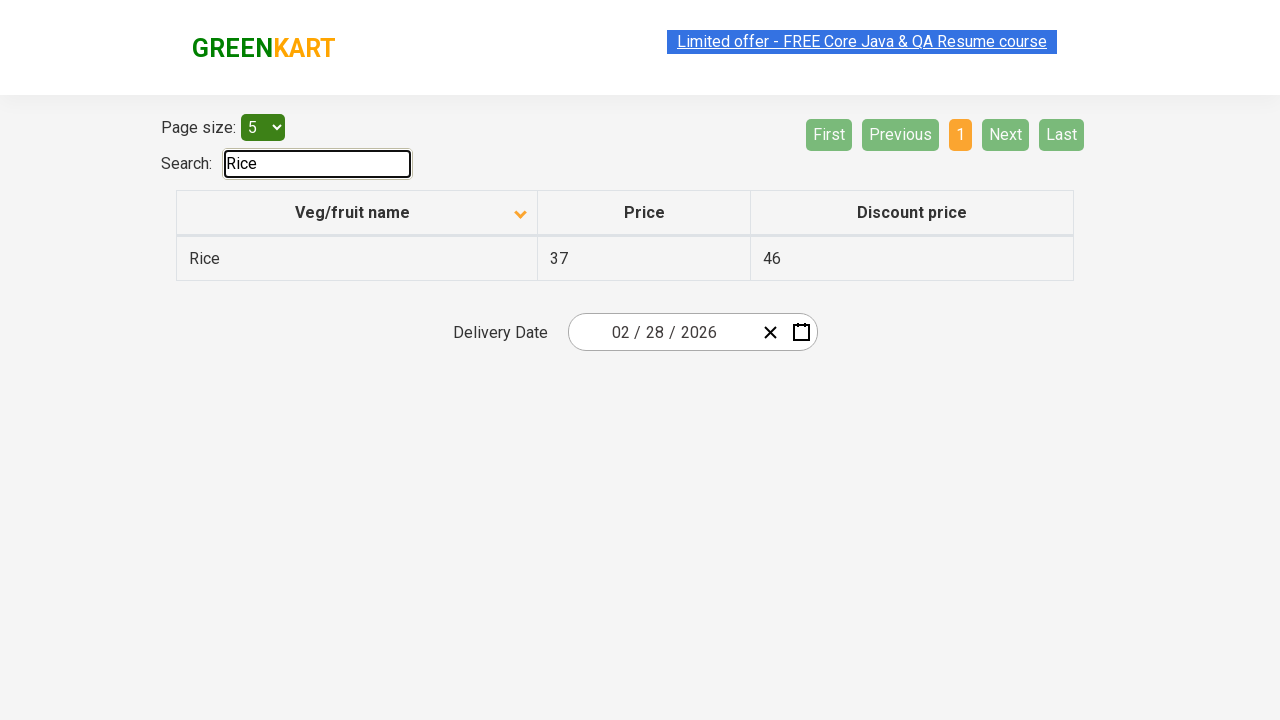

Filtered results appeared after searching for 'Rice'
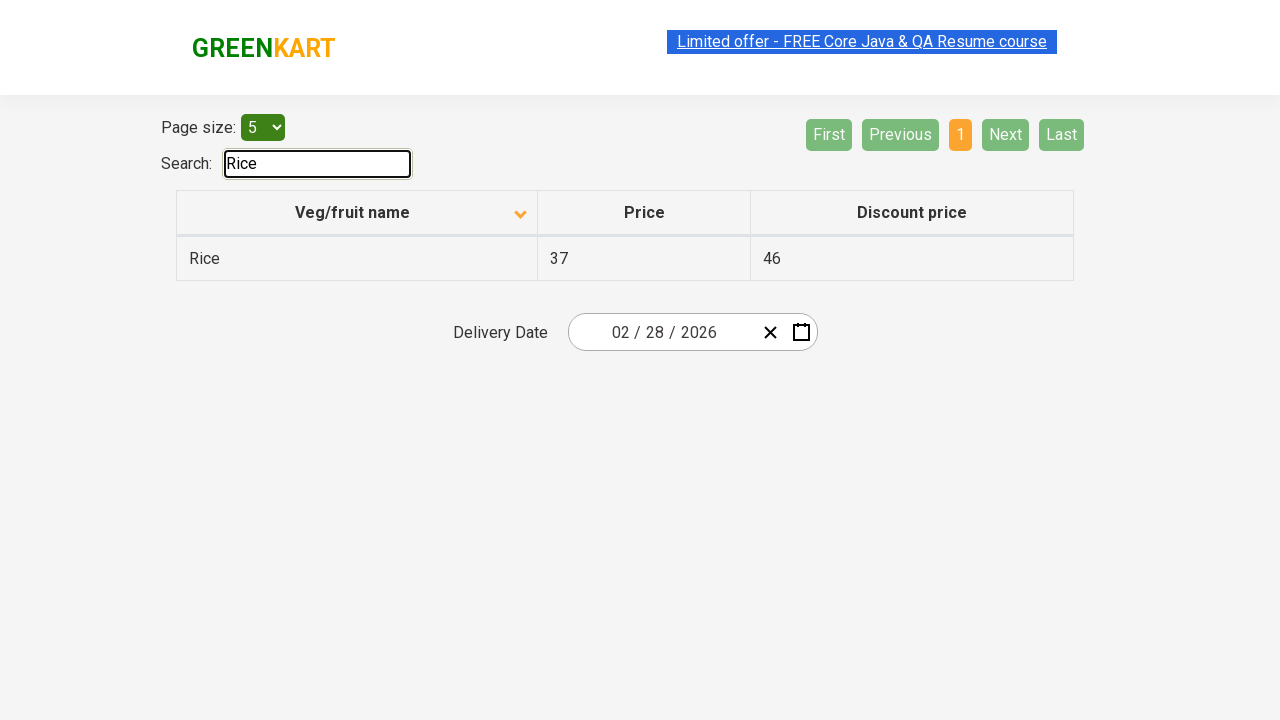

Retrieved all filtered vegetable items from the results
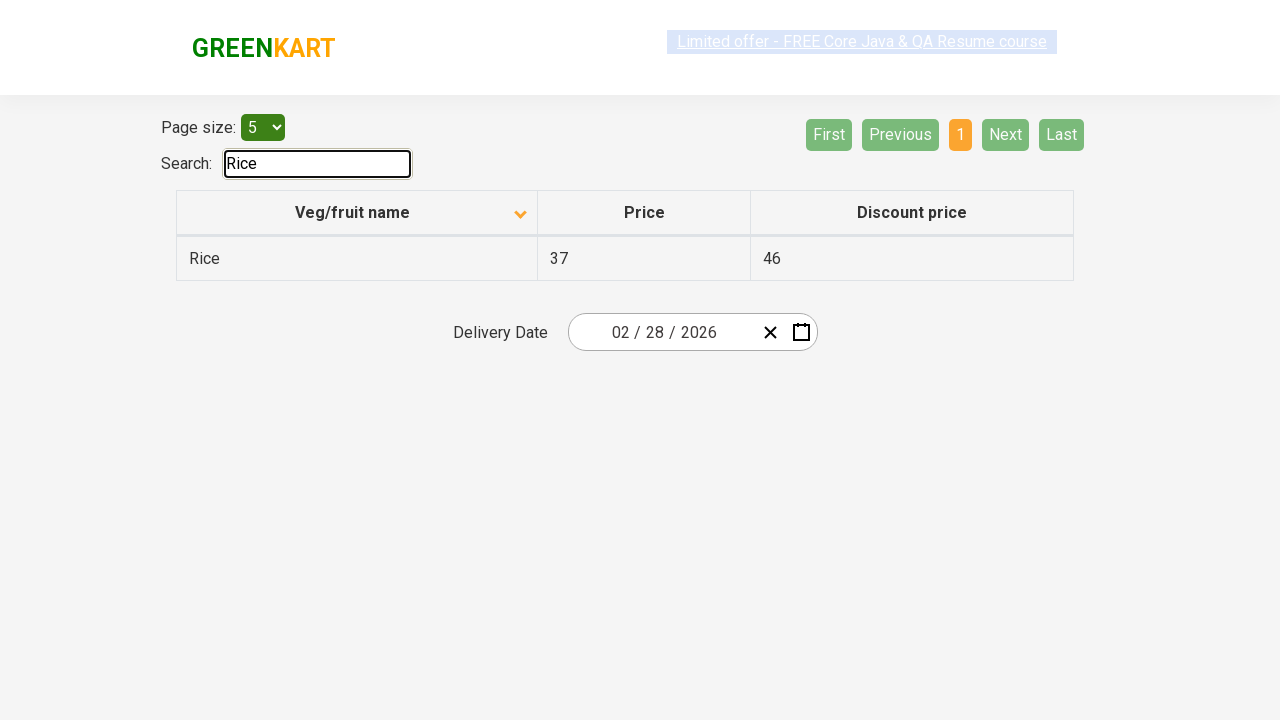

Verified filtered item contains 'Rice': Rice
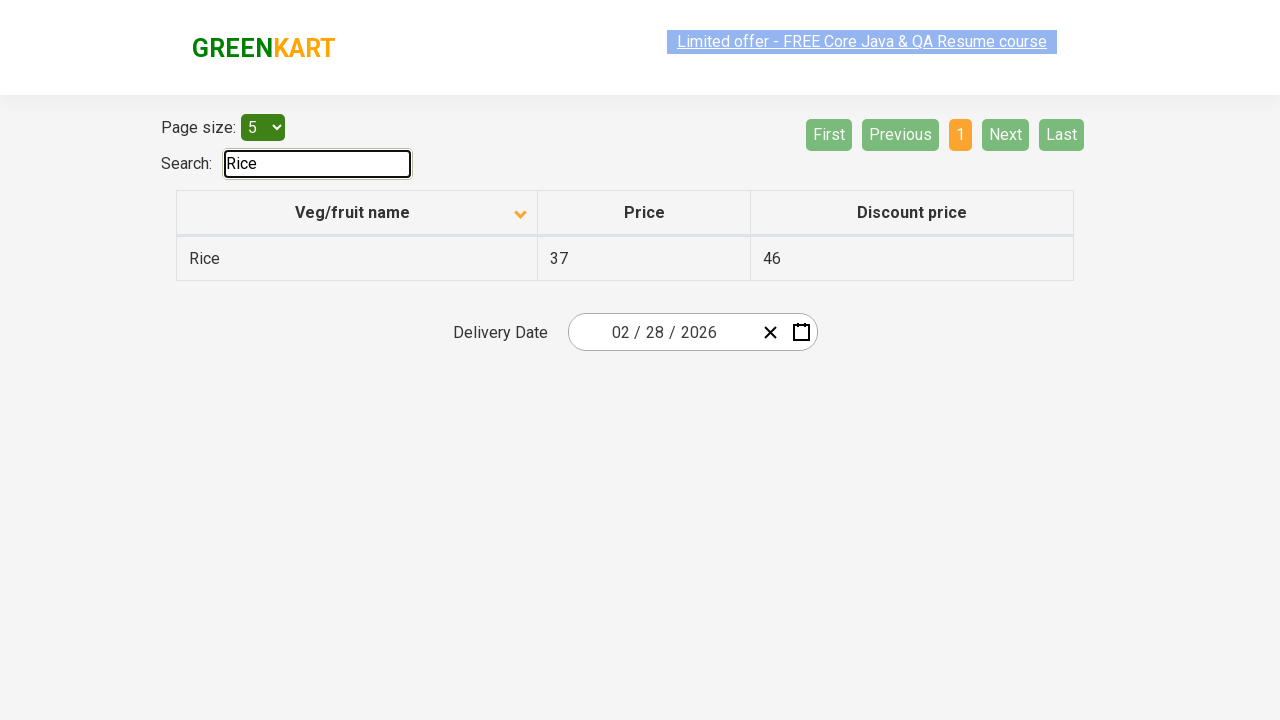

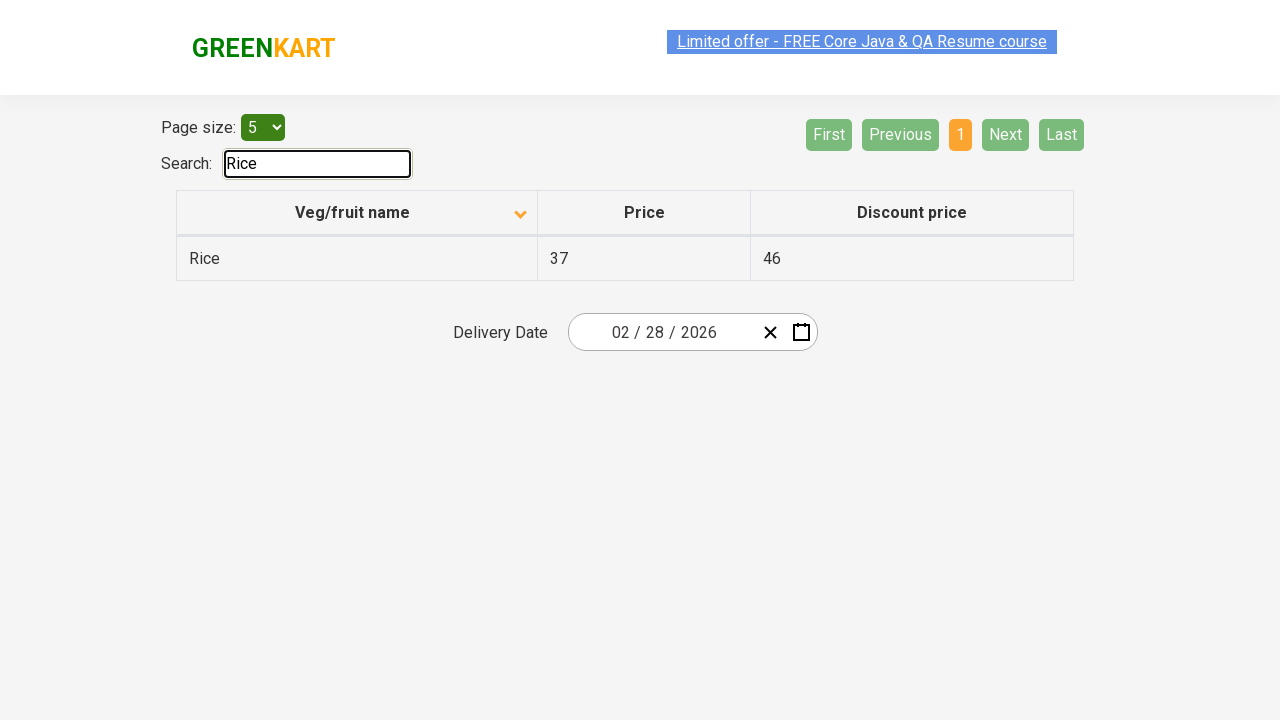